Tests an e-commerce grocery shopping flow by adding specific vegetables (Cucumber, Brocolli, Beetroot) to cart, proceeding to checkout, and applying a promo code.

Starting URL: https://rahulshettyacademy.com/seleniumPractise/

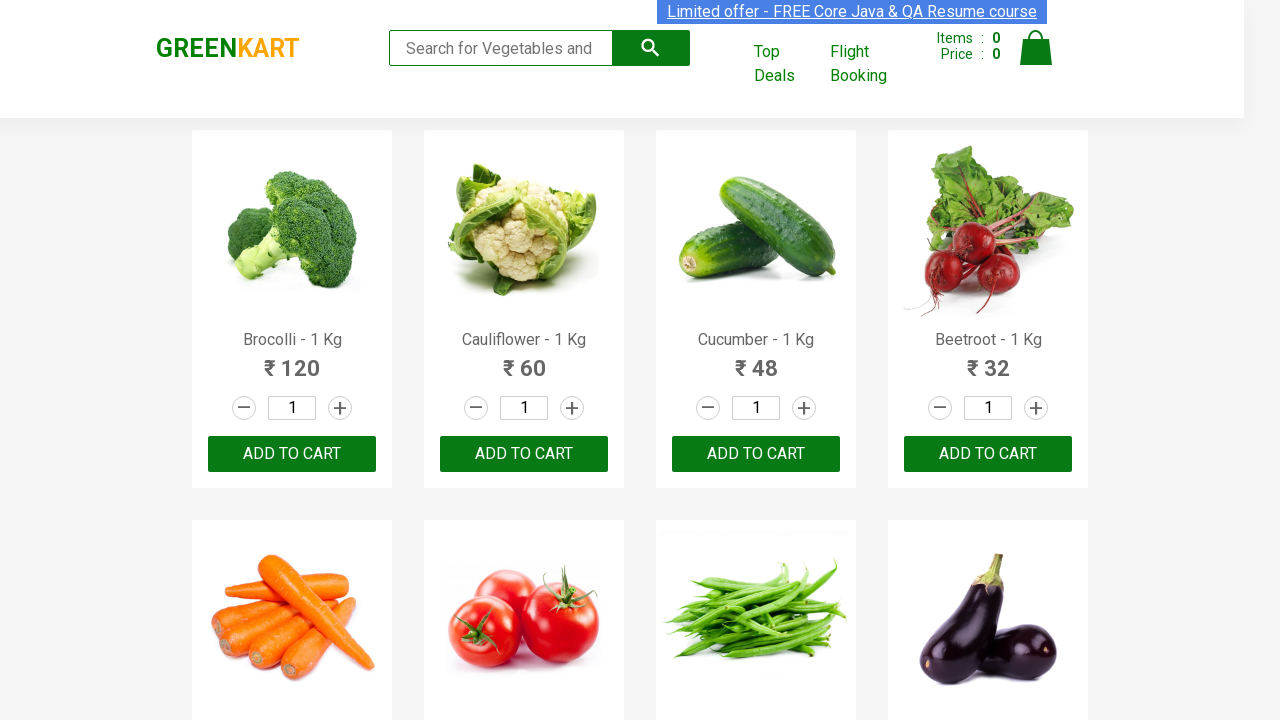

Waited for product names to load on the grocery page
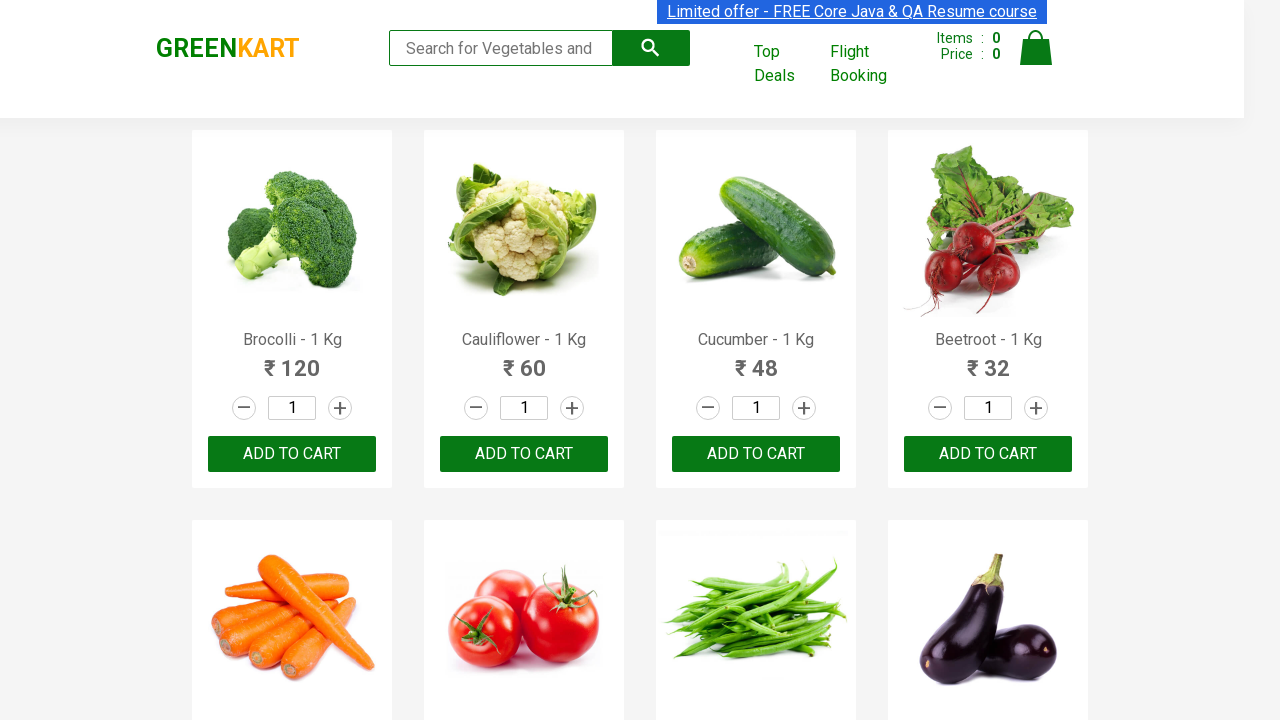

Retrieved all product name elements from the page
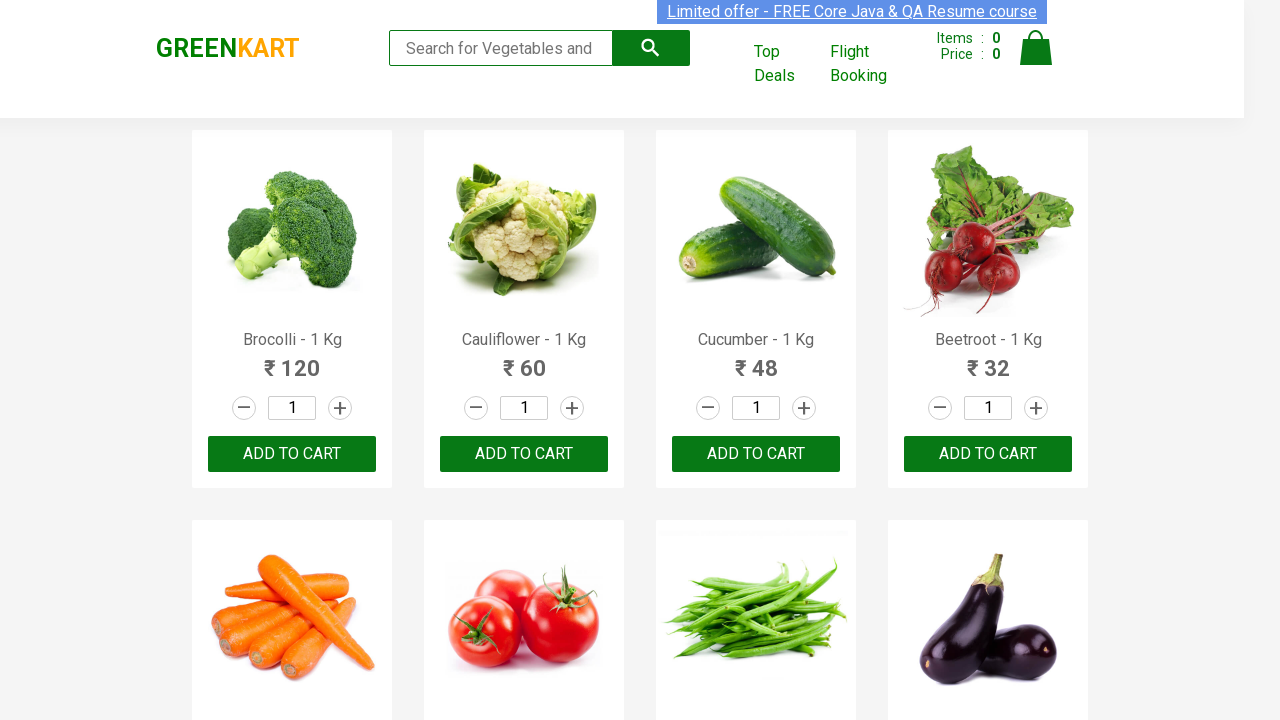

Added Brocolli to cart
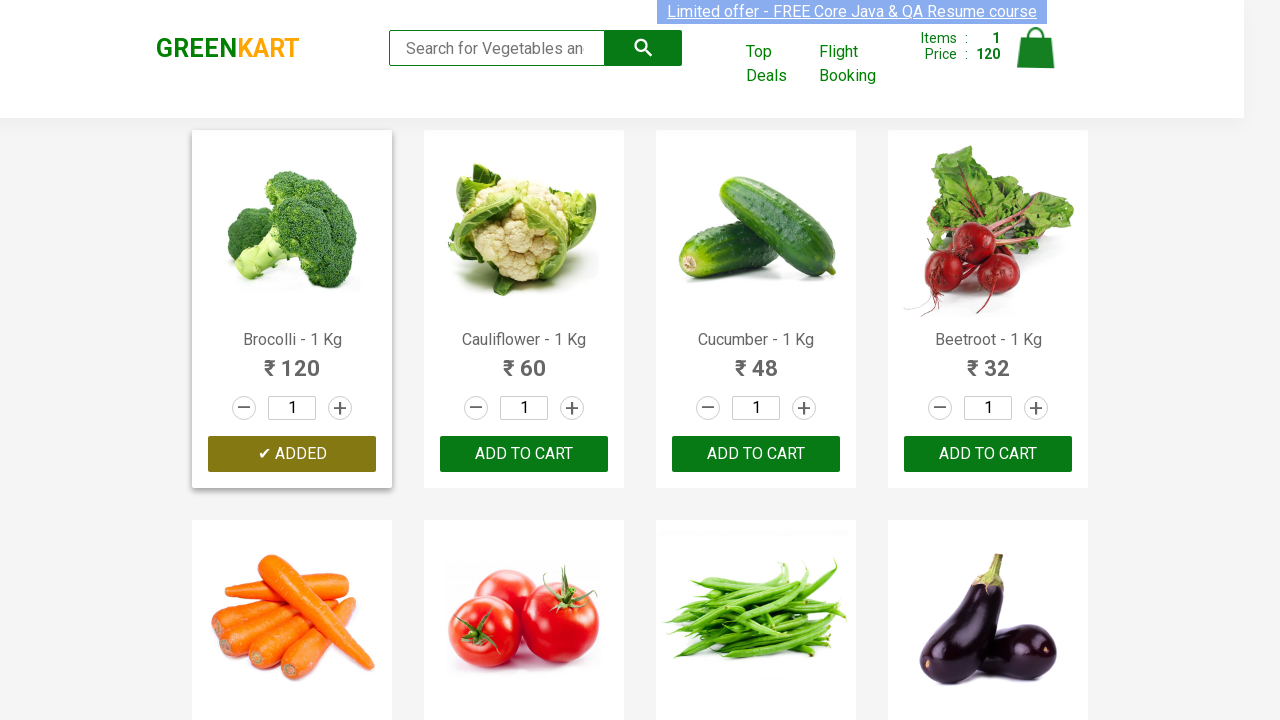

Added Cucumber to cart
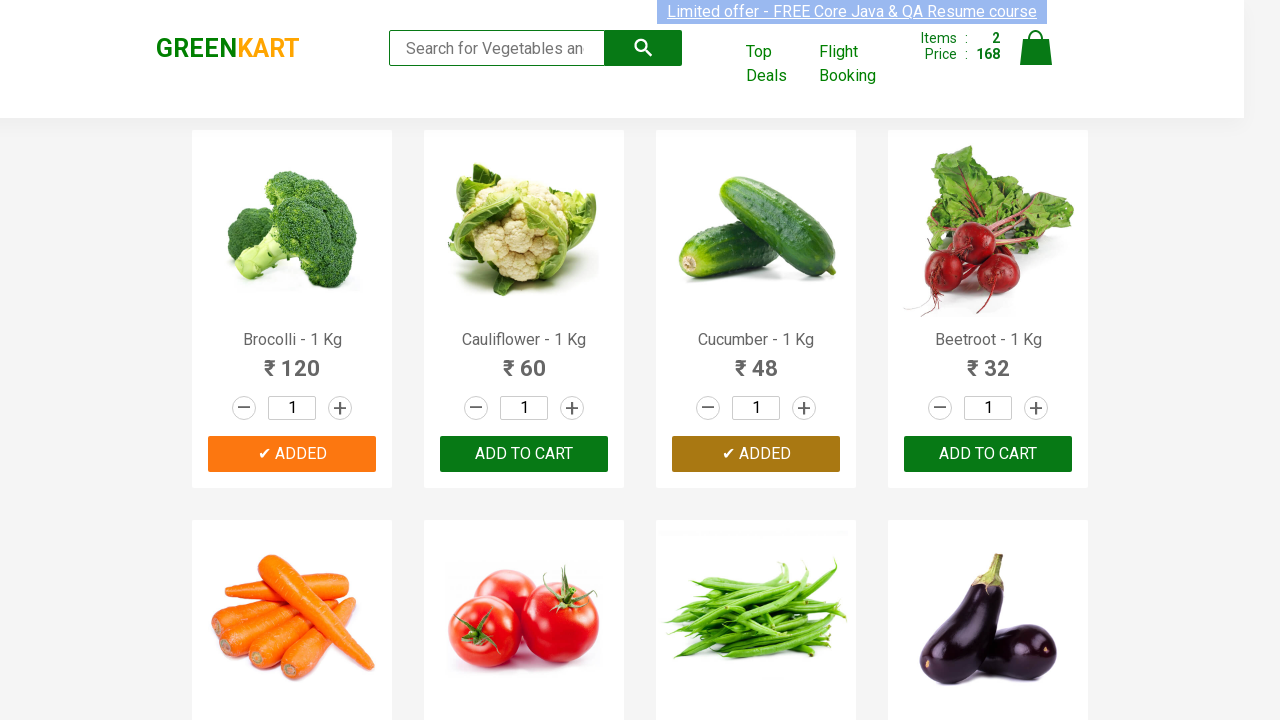

Added Beetroot to cart
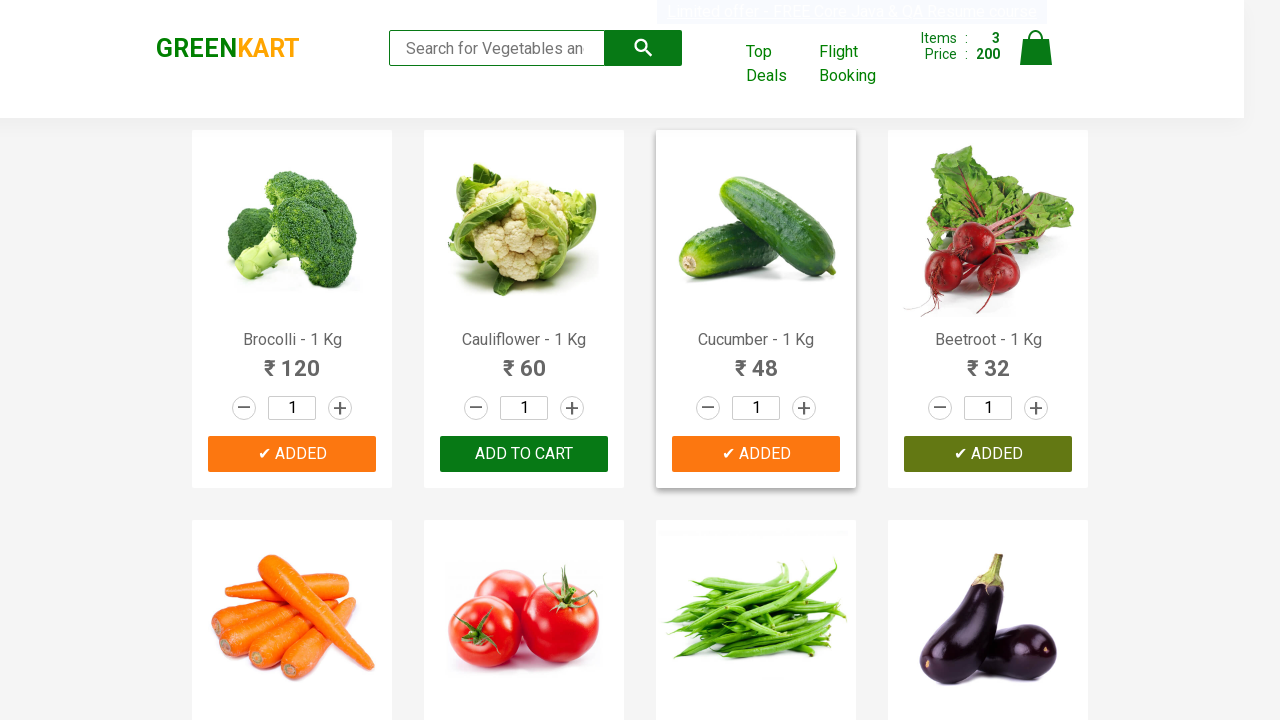

Clicked on Cart icon to view cart at (1036, 48) on img[alt='Cart']
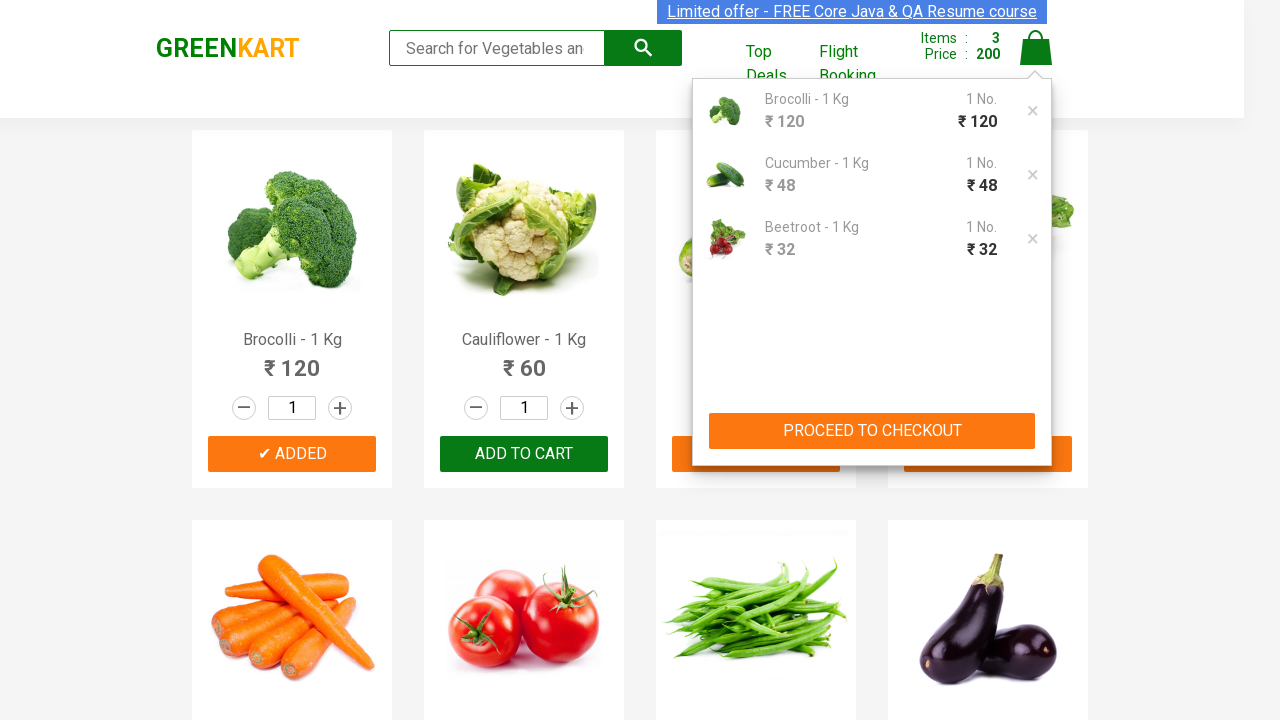

Clicked PROCEED TO CHECKOUT button at (872, 431) on xpath=//button[contains(text(),'PROCEED TO CHECKOUT')]
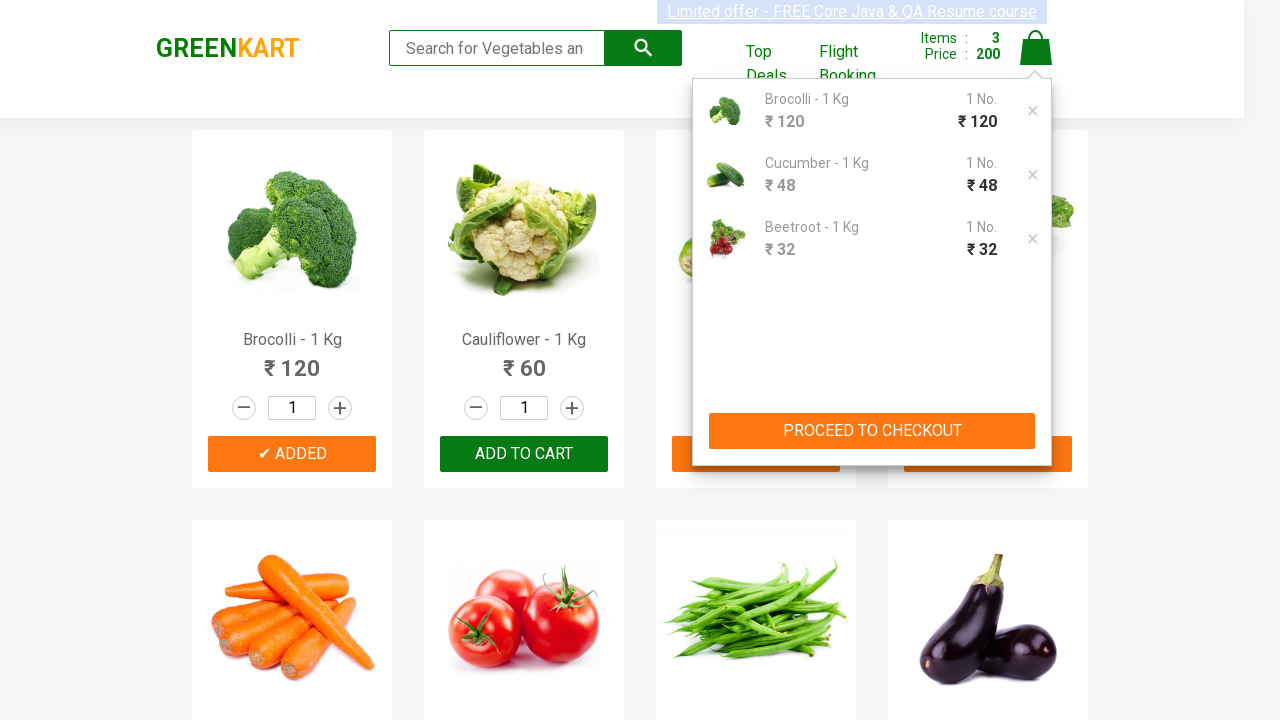

Promo code input field appeared on checkout page
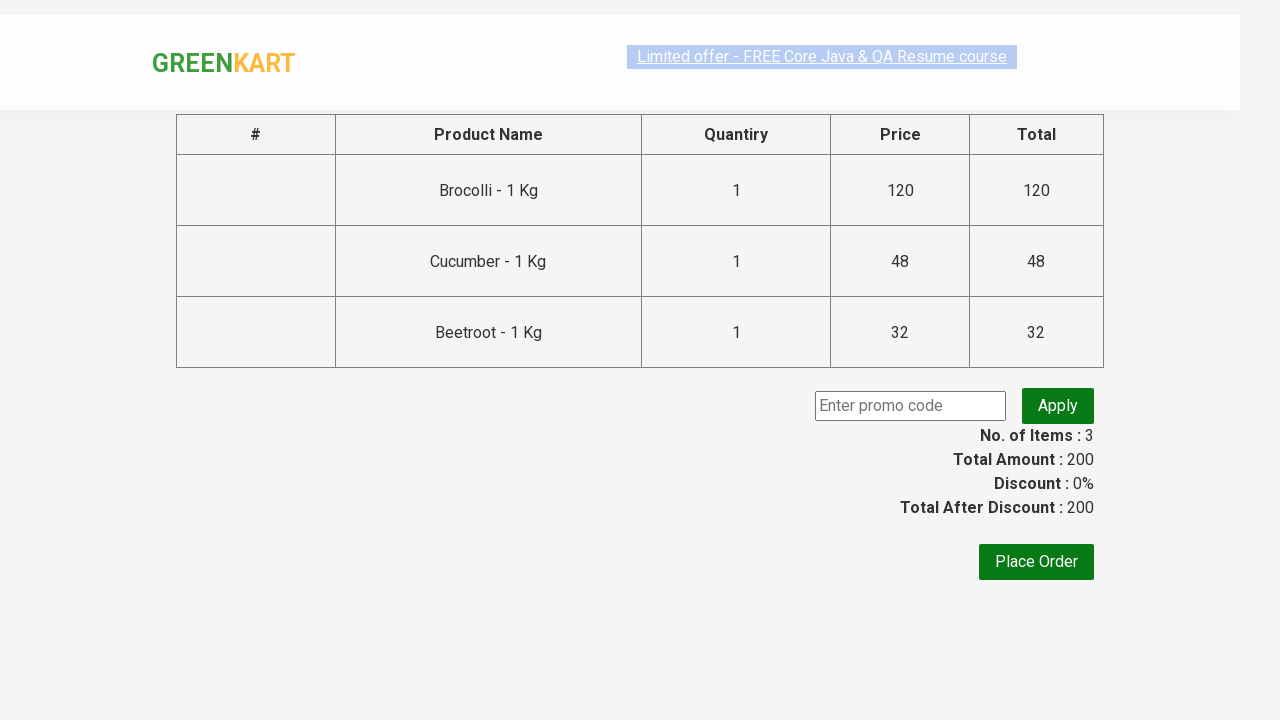

Entered promo code 'rahulshettyacademy' in the input field on input.promoCode
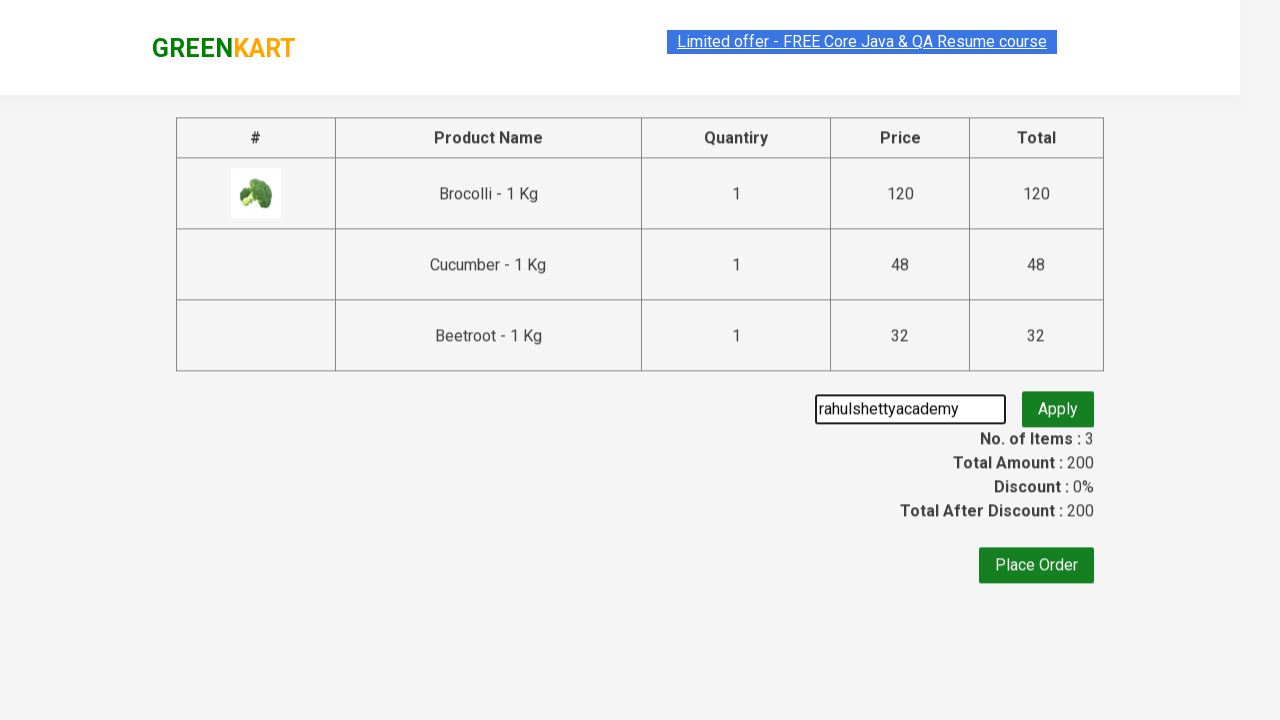

Clicked Apply promo button to apply the discount code at (1058, 406) on button.promoBtn
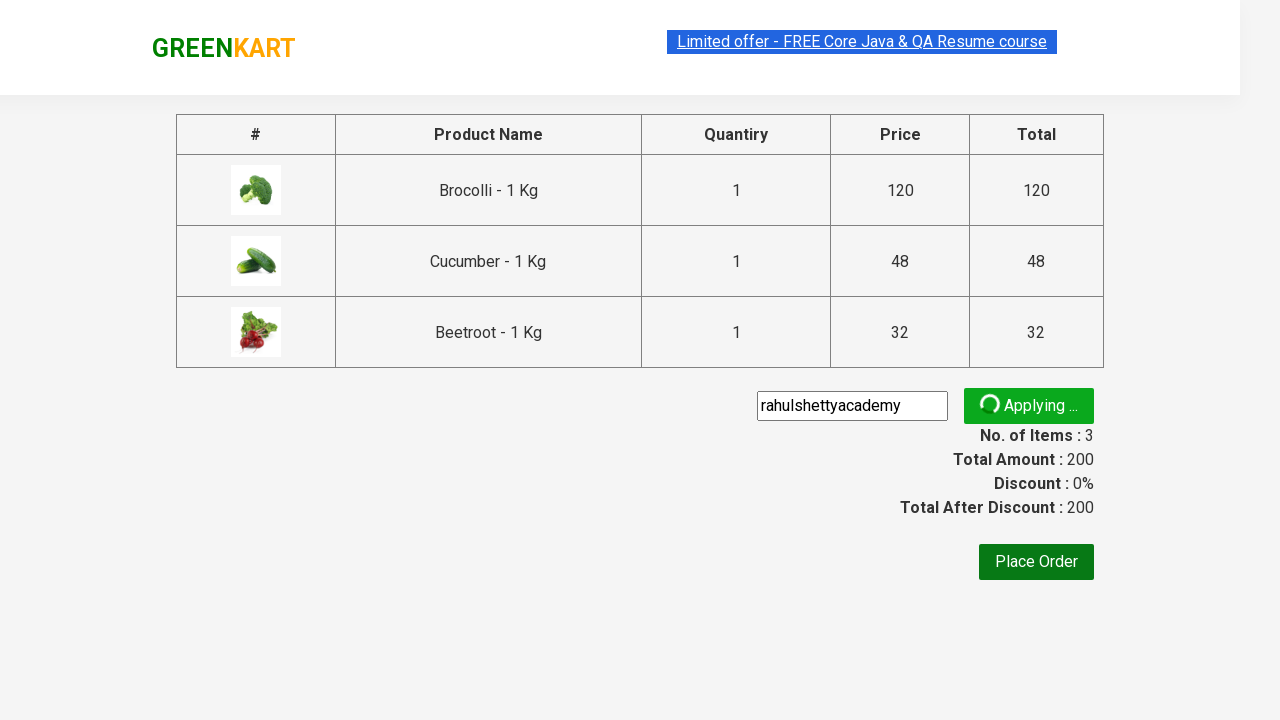

Promo code was applied successfully and promo info appeared
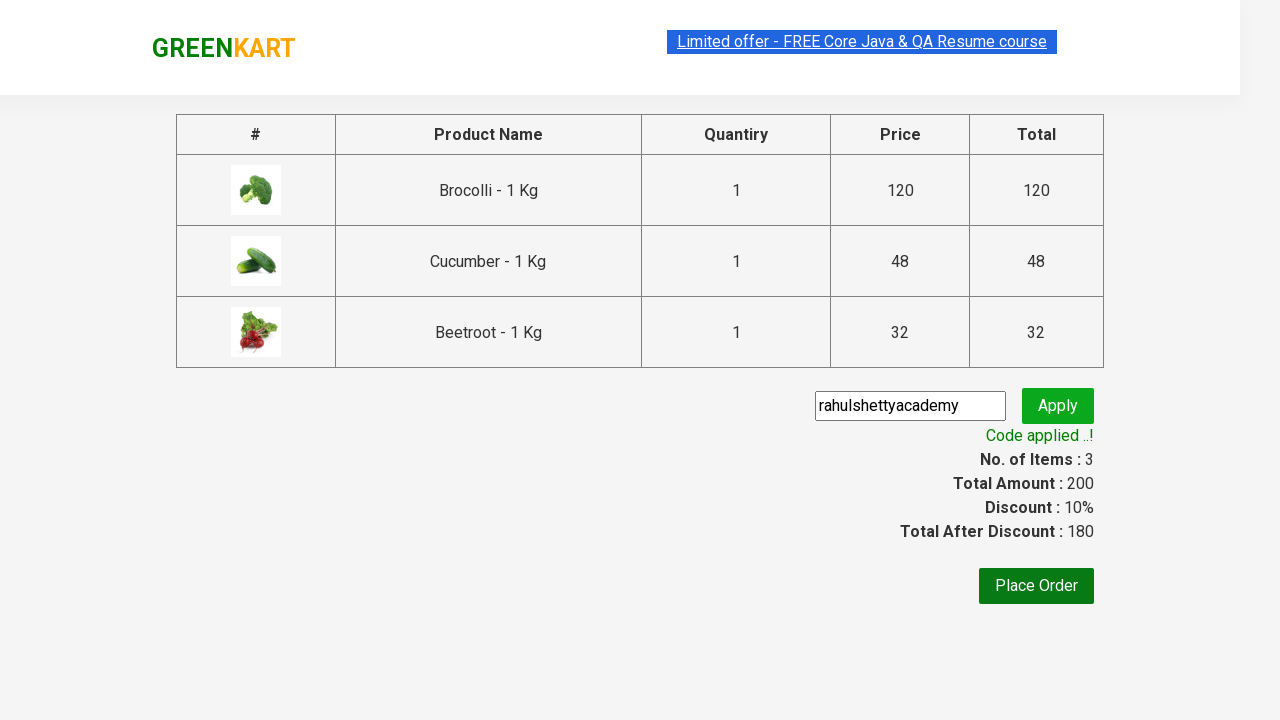

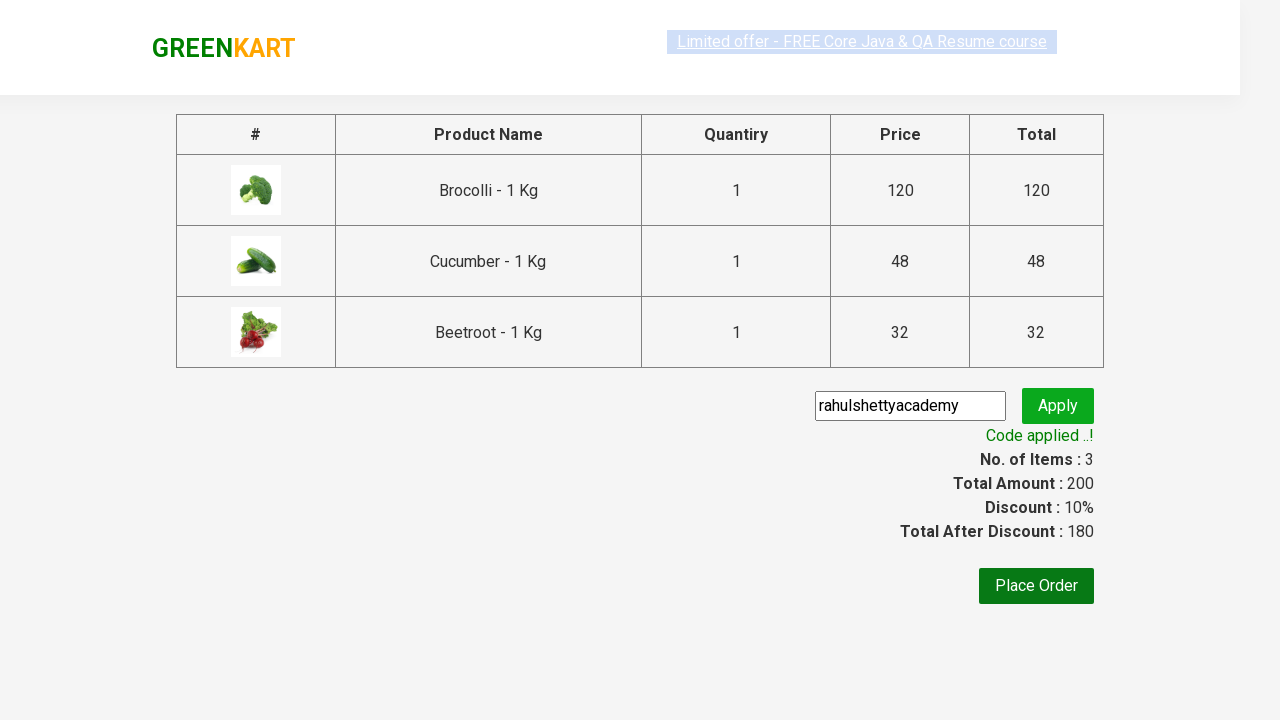